Tests browser window management operations including getting window size, maximizing the window, setting custom dimensions, and adjusting window position.

Starting URL: https://skillacademy.com/

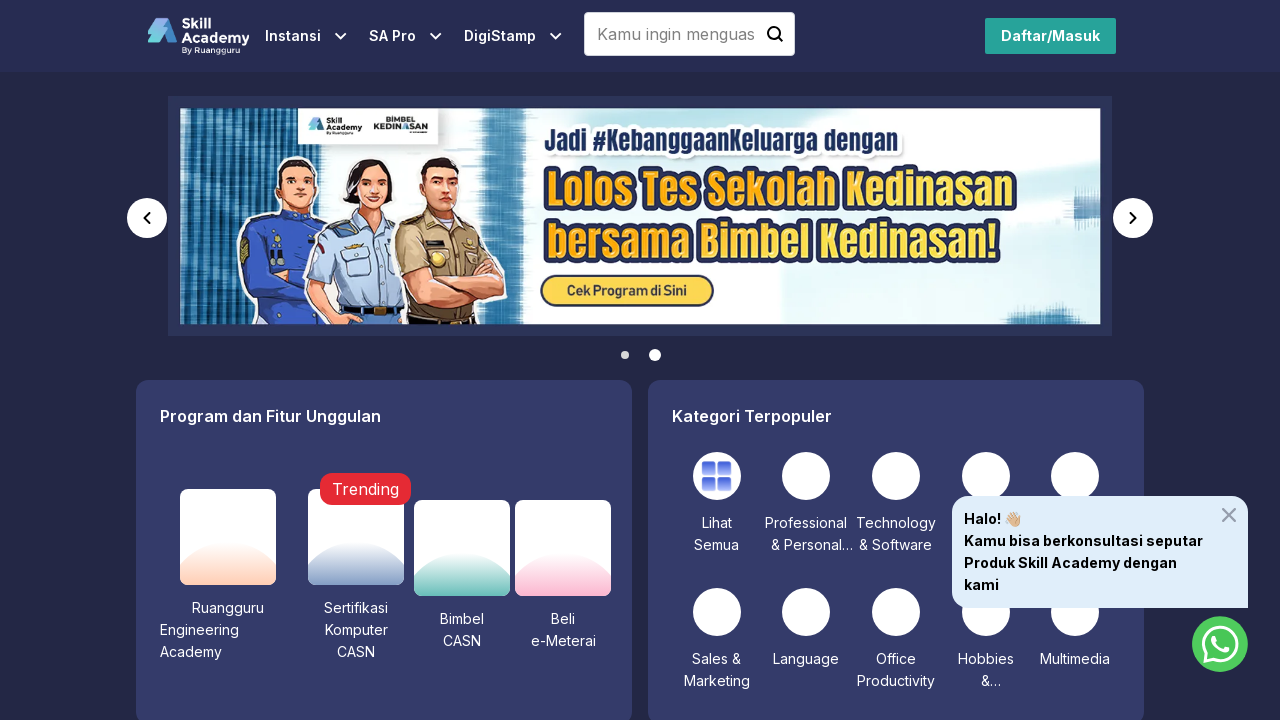

Retrieved initial viewport size before maximizing
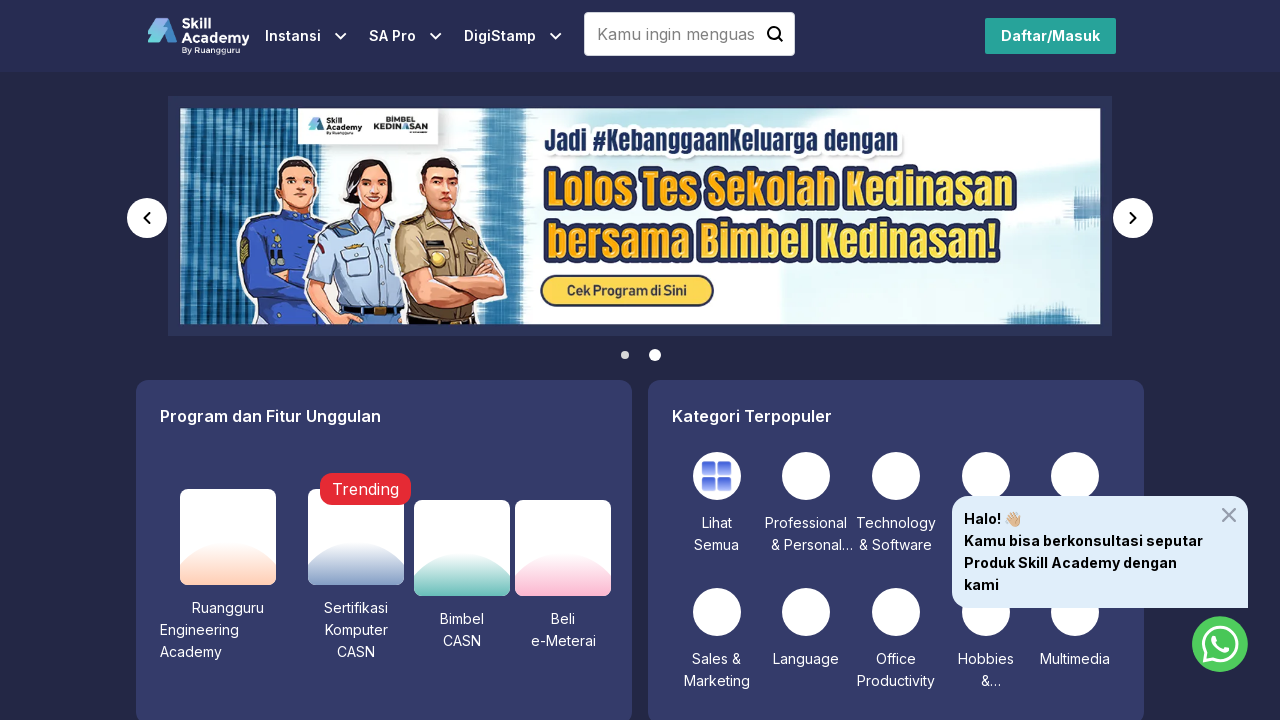

Set viewport size to 1920x1080 to maximize window
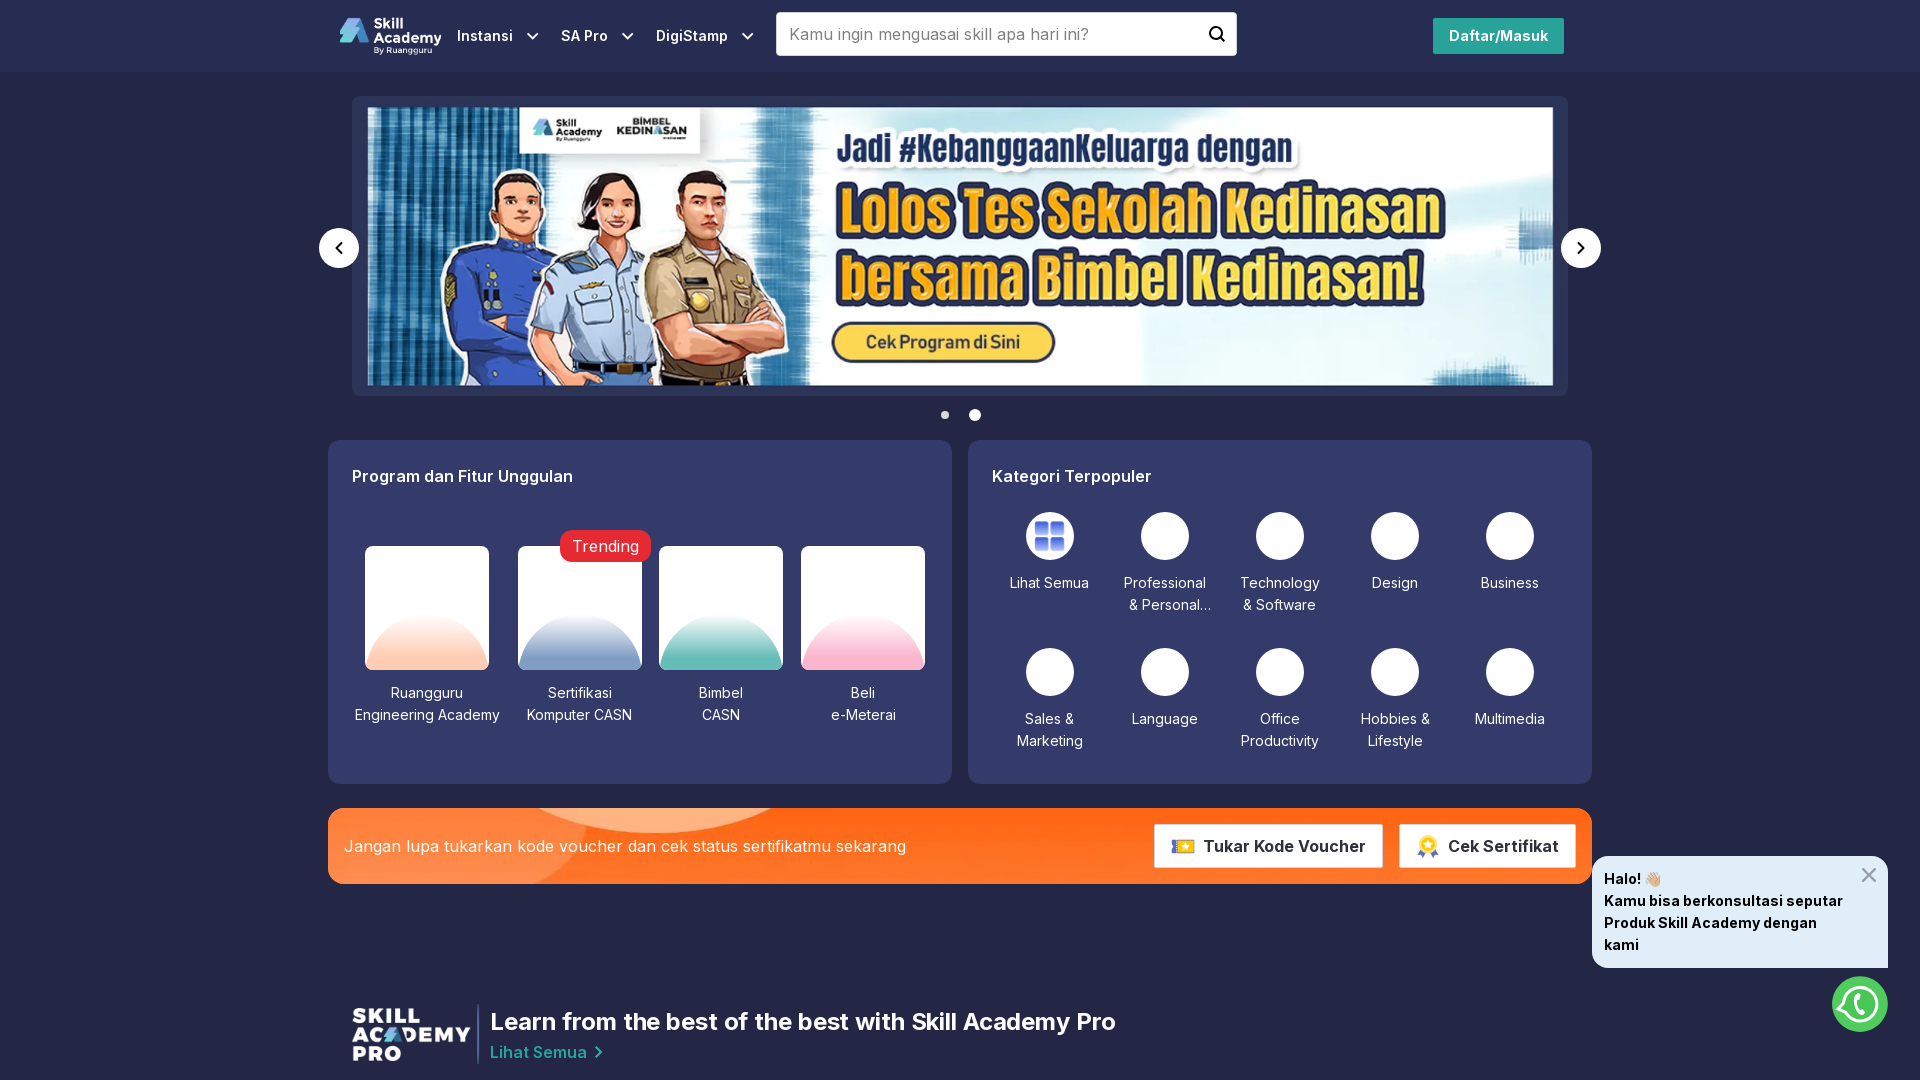

Retrieved viewport size after maximizing
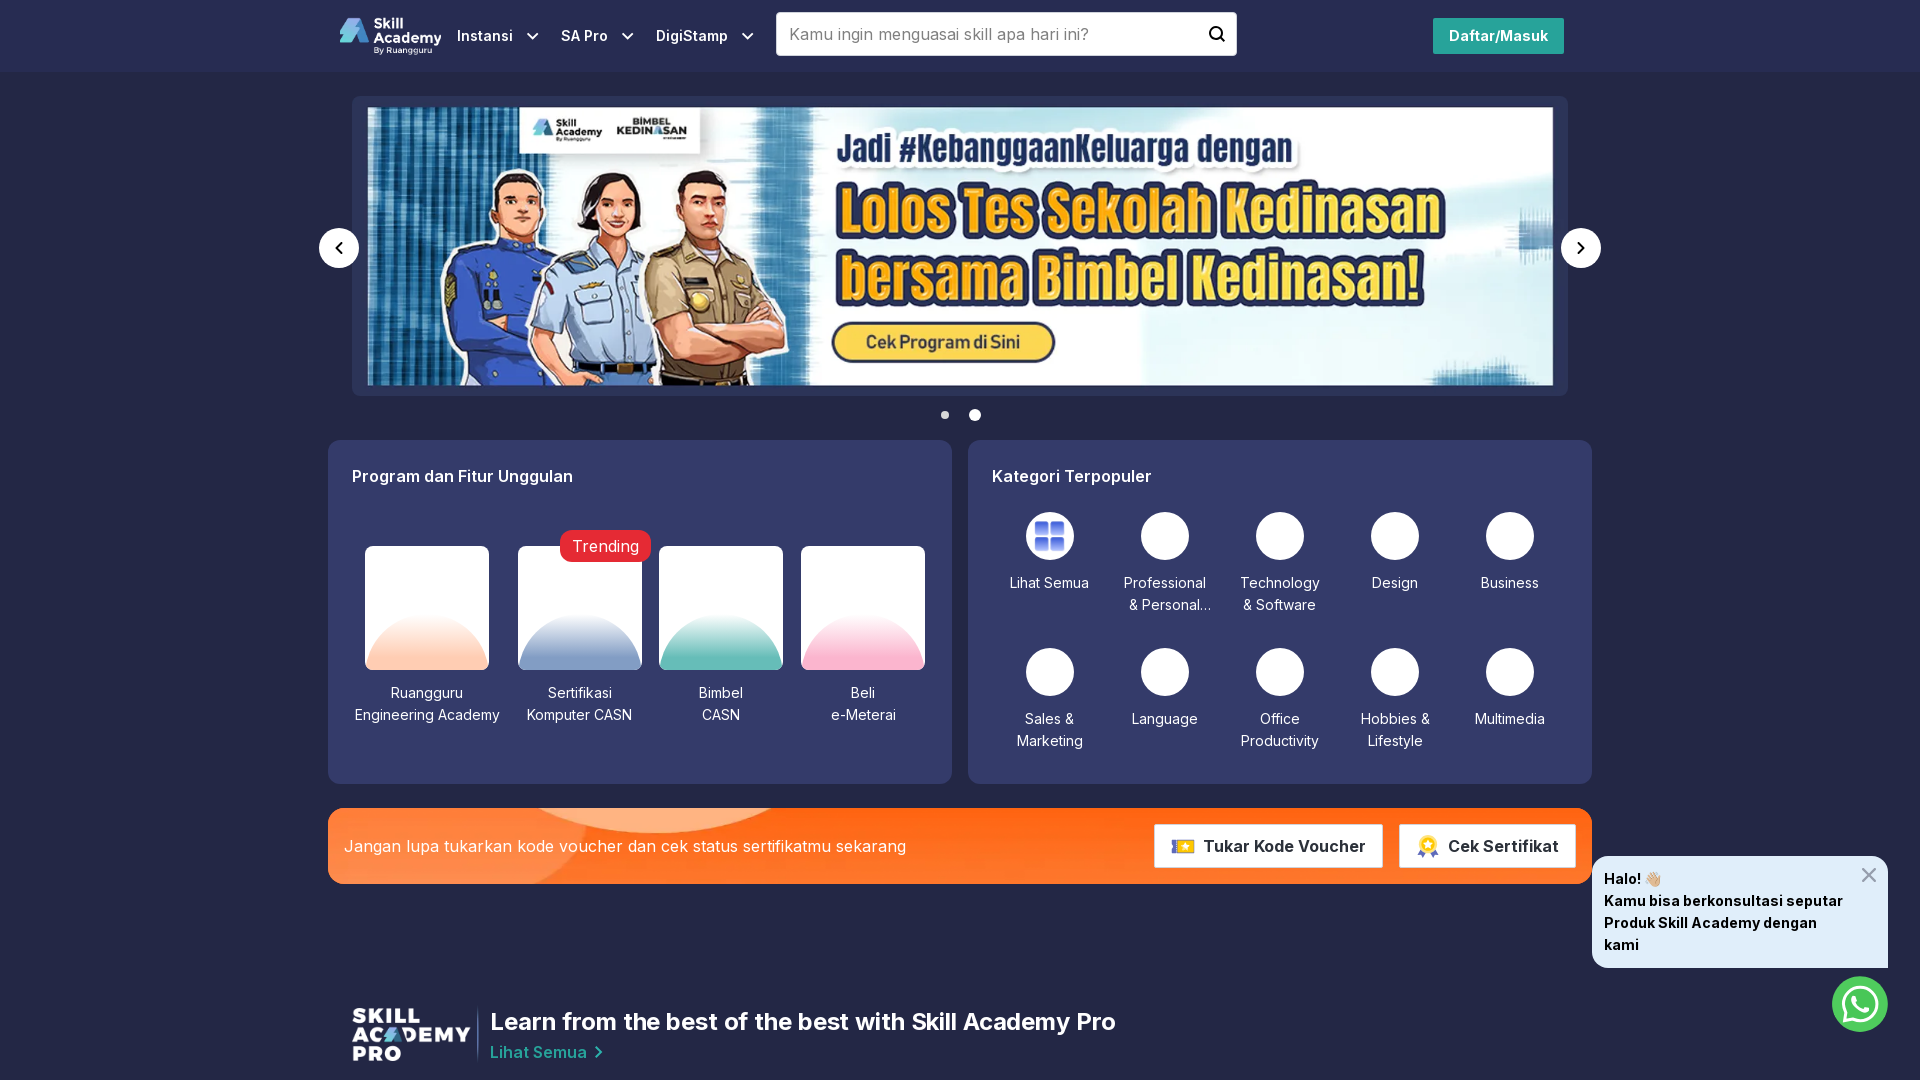

Set custom viewport size to 400x900
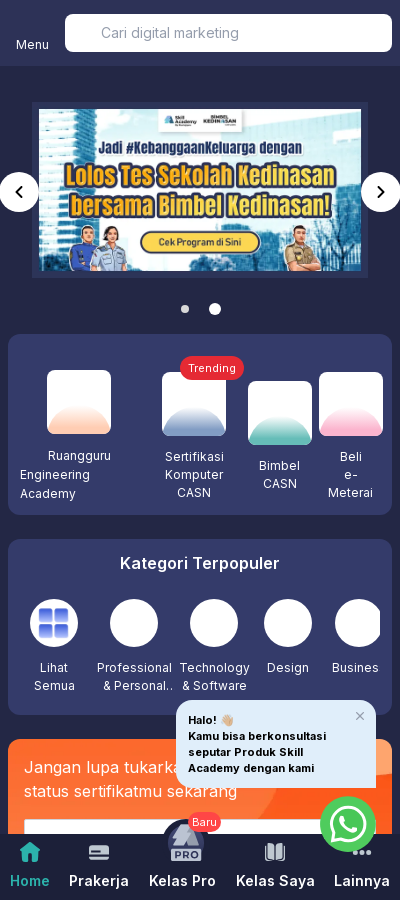

Retrieved current viewport size after custom dimension adjustment
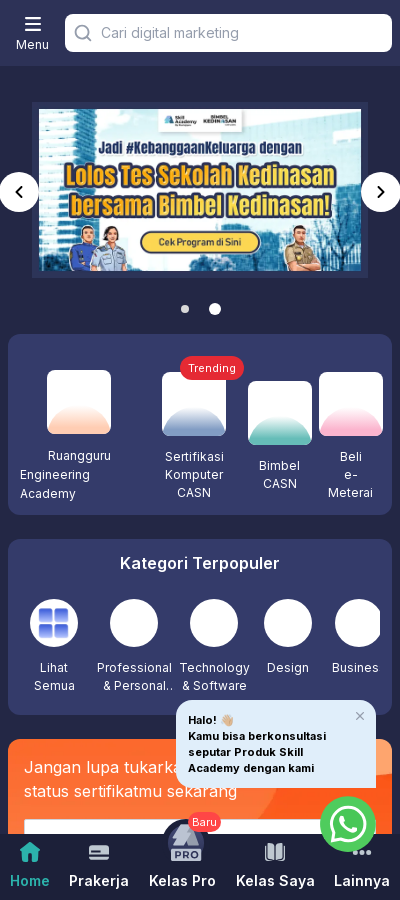

Waited 500ms to verify viewport settings
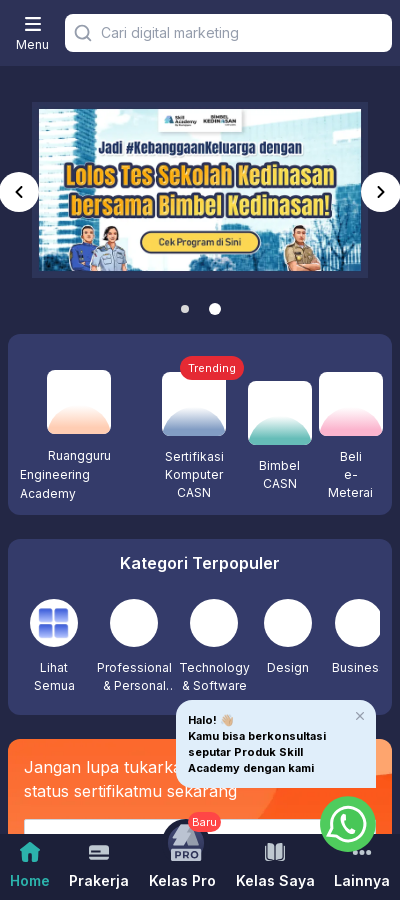

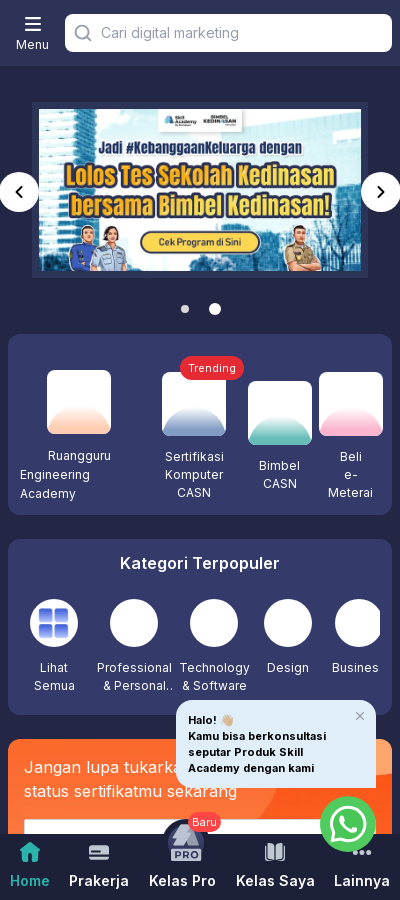